Tests drag and drop functionality on the jQuery UI droppable demo page by switching to an iframe and dragging an element onto a drop target.

Starting URL: https://jqueryui.com/droppable/

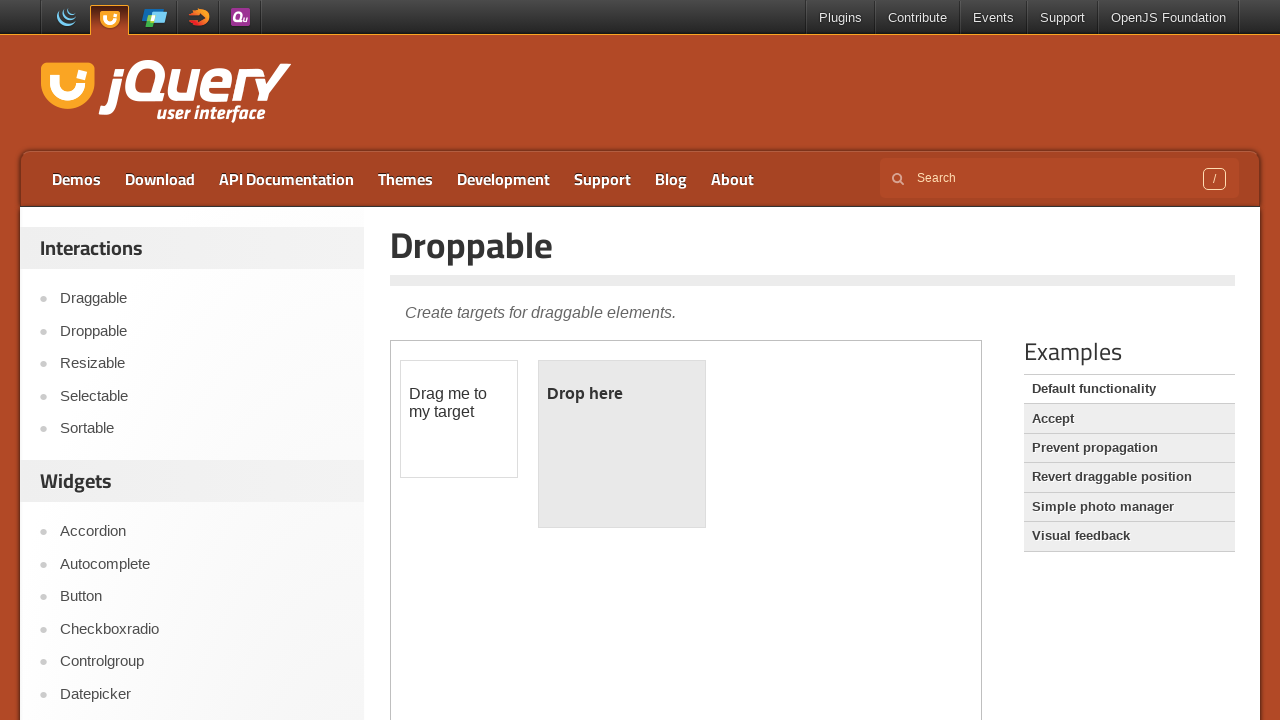

Waited for demo iframe to load
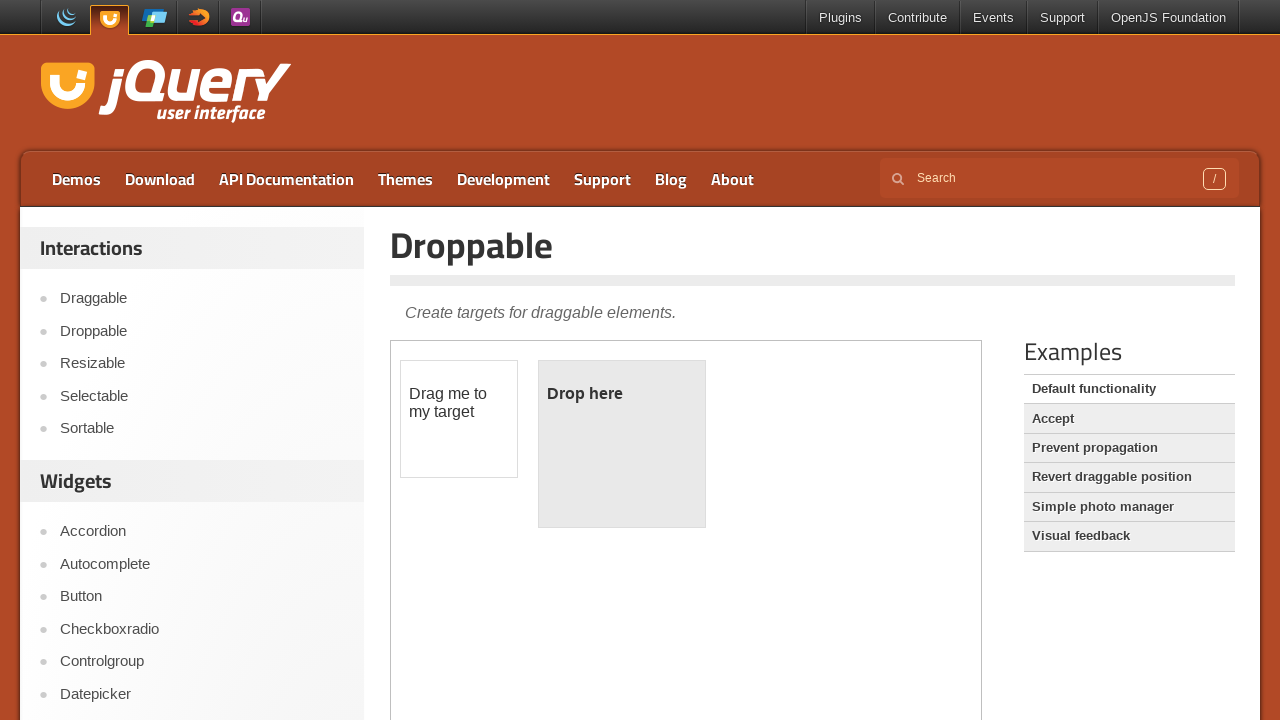

Located iframe frame for drag and drop demo
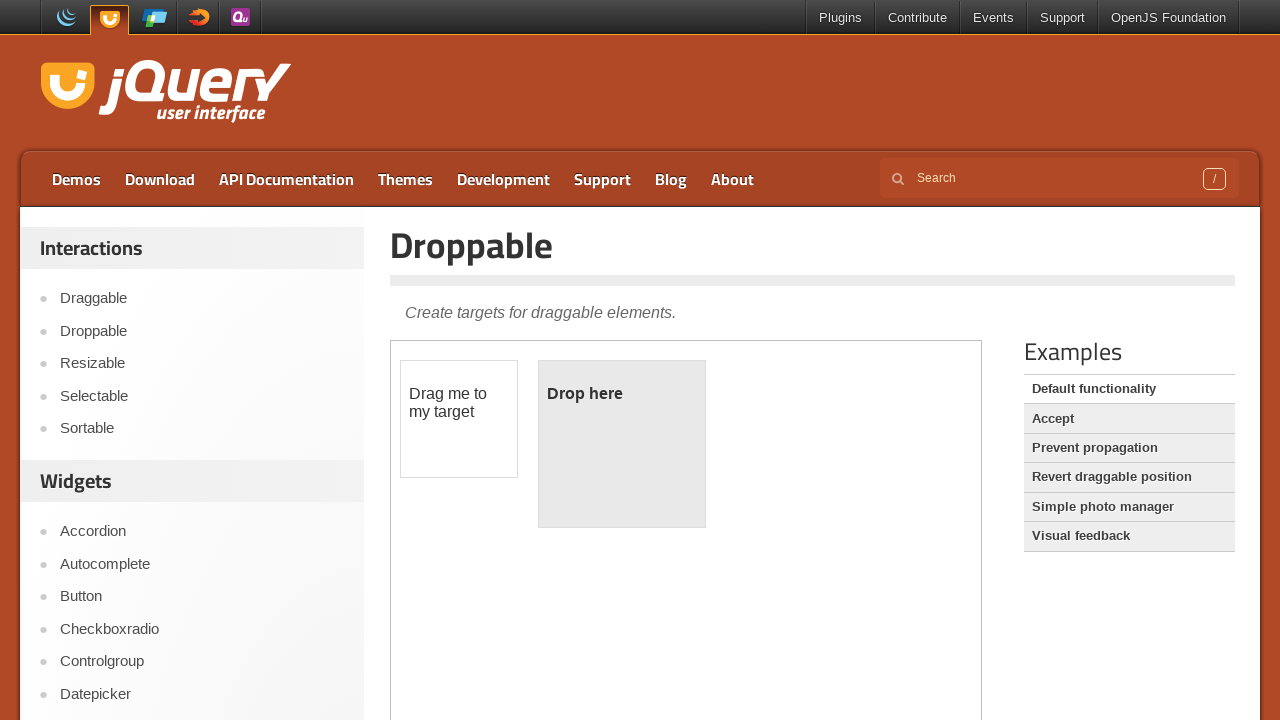

Waited for draggable element to be visible
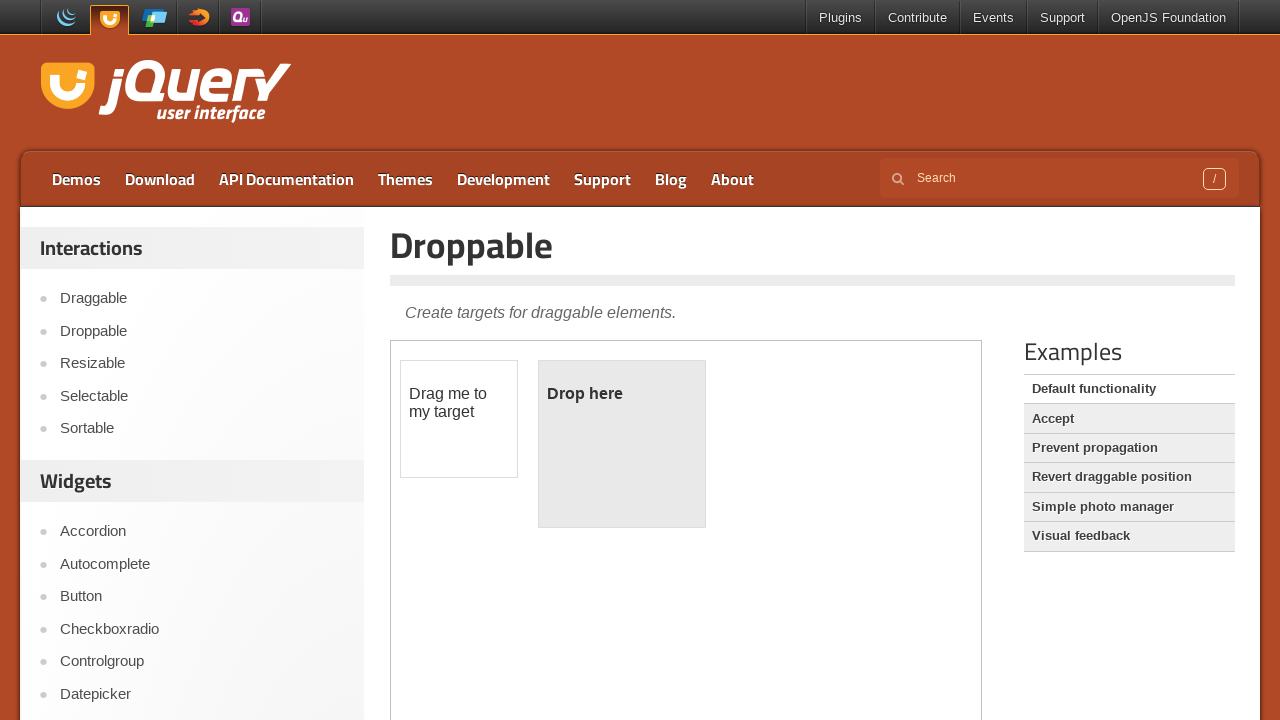

Waited for droppable element to be visible
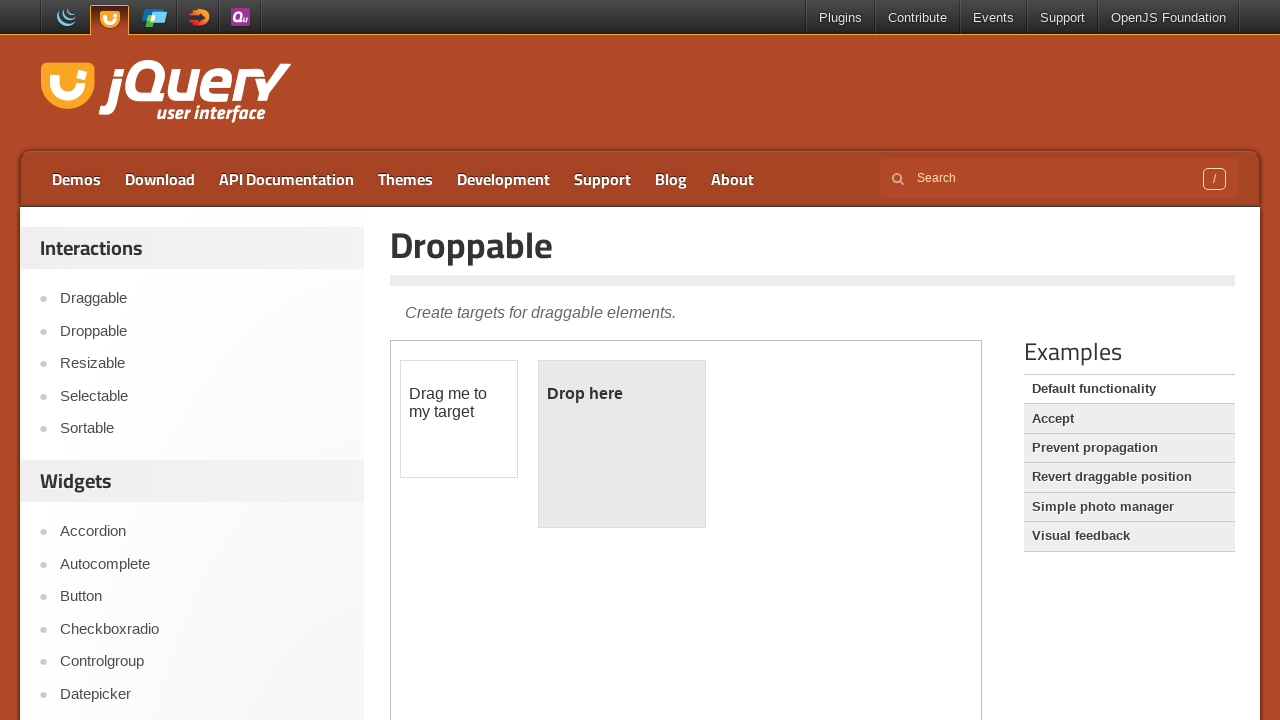

Dragged draggable element onto droppable target at (622, 444)
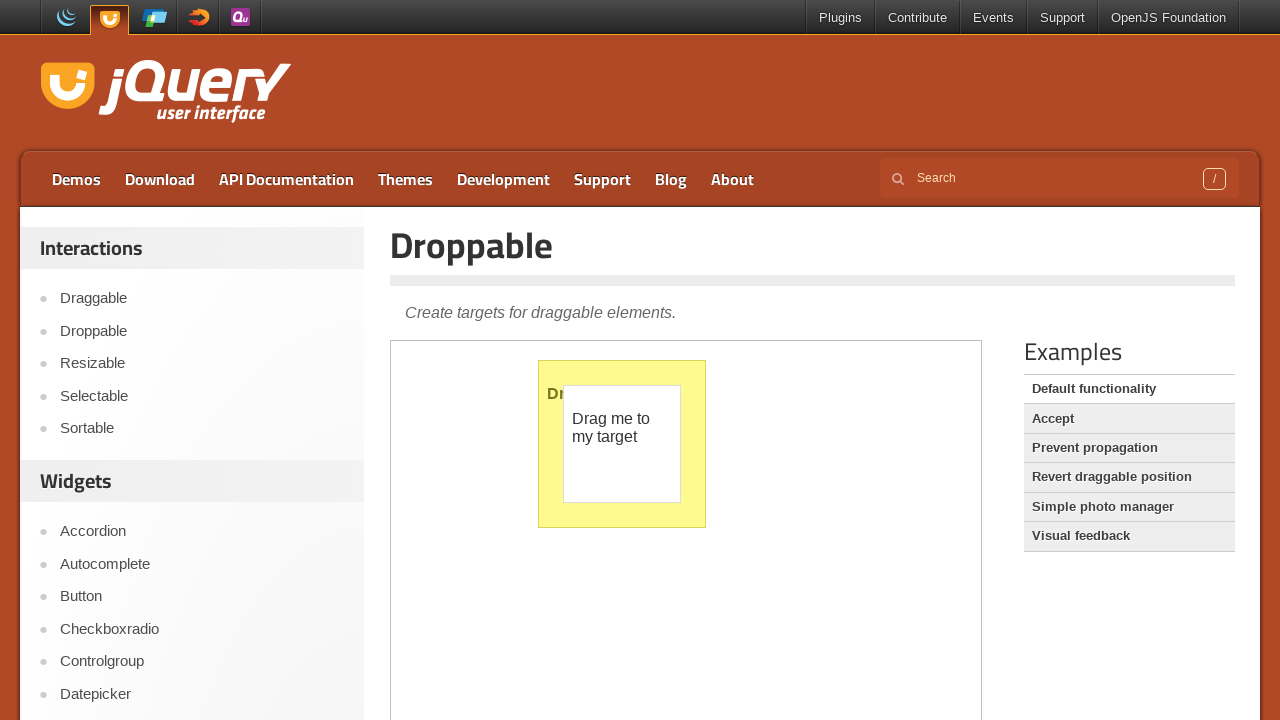

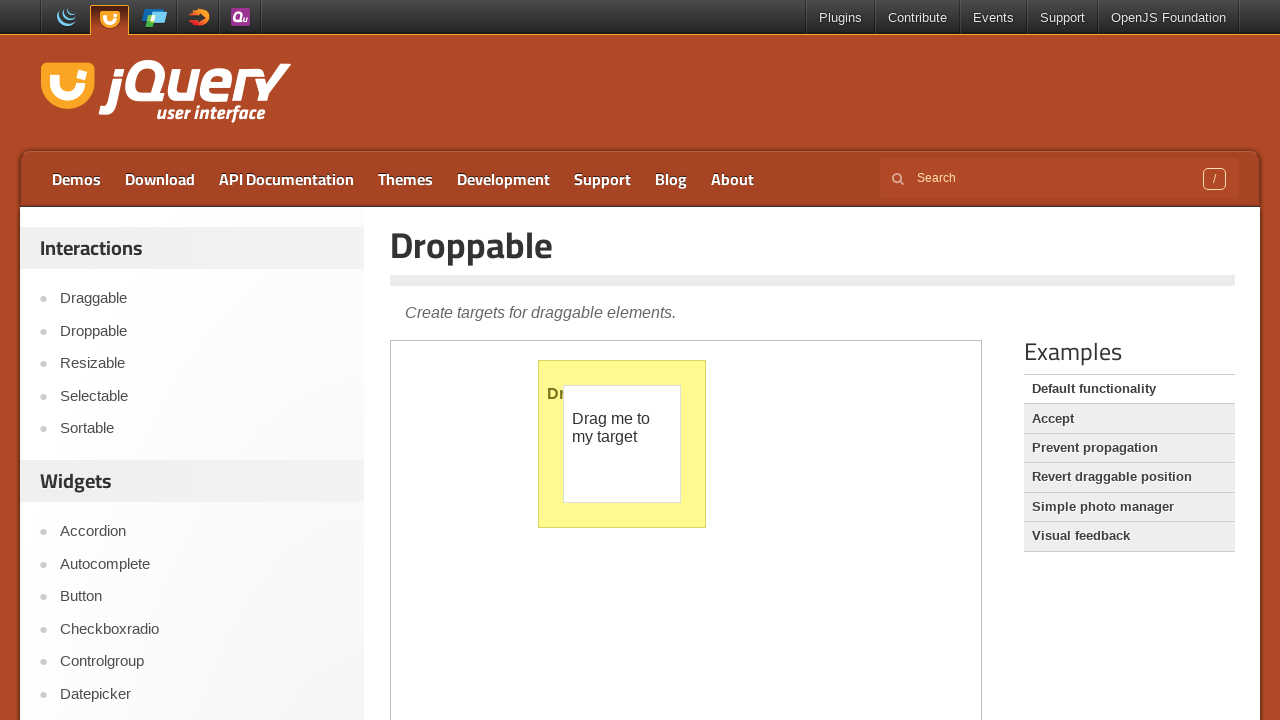